Tests window size manipulation by setting a custom viewport dimension (400x900) and navigating to an OpenCart registration page to verify the page renders at the specified size.

Starting URL: https://naveenautomationlabs.com/opencart/index.php?route=account/register

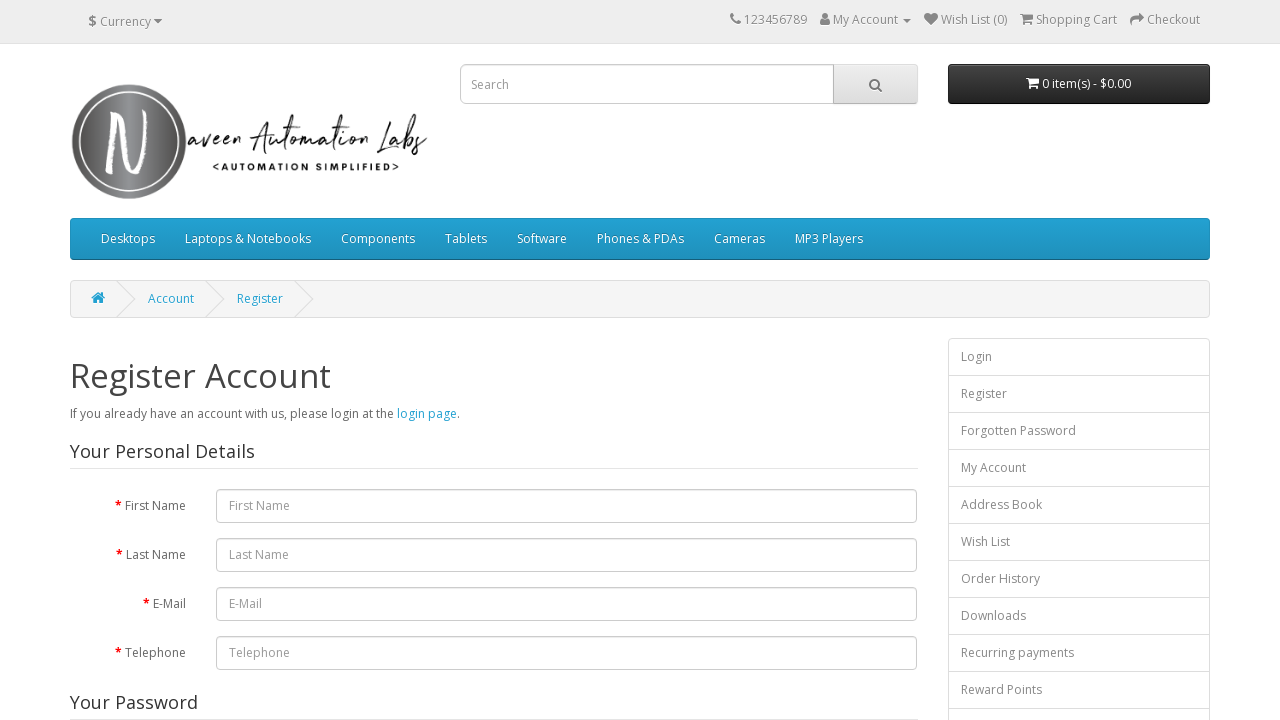

Set viewport size to 400x900 pixels
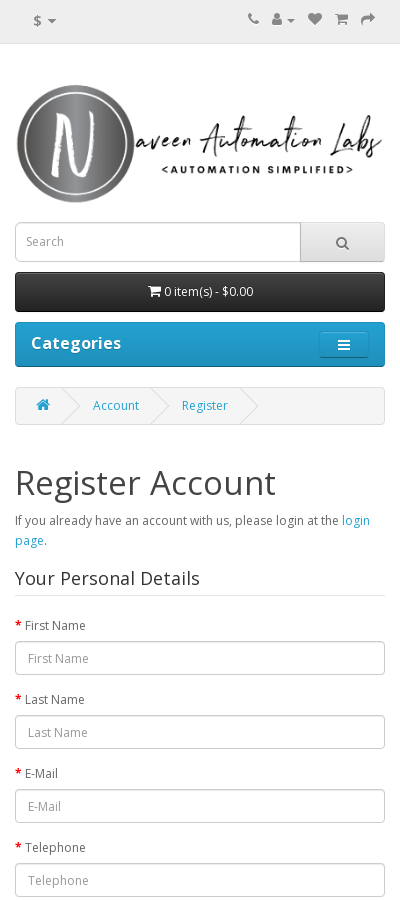

Registration page loaded - firstname input field detected
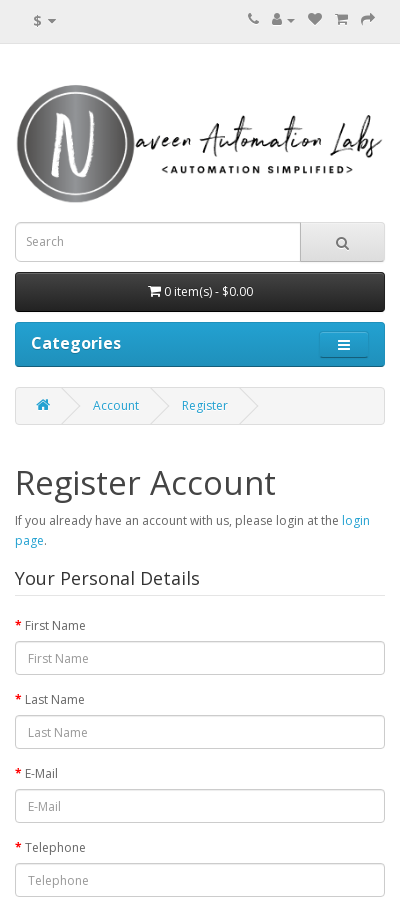

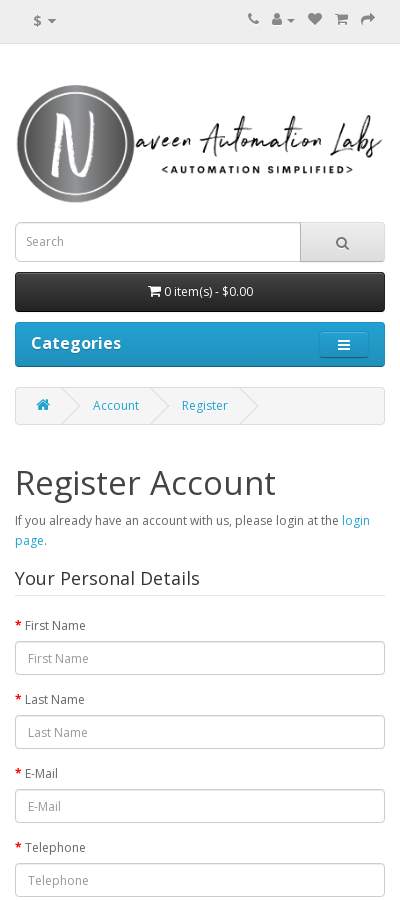